Navigates to Real Madrid website and retrieves the page title and current URL

Starting URL: https://www.realmadrid.com

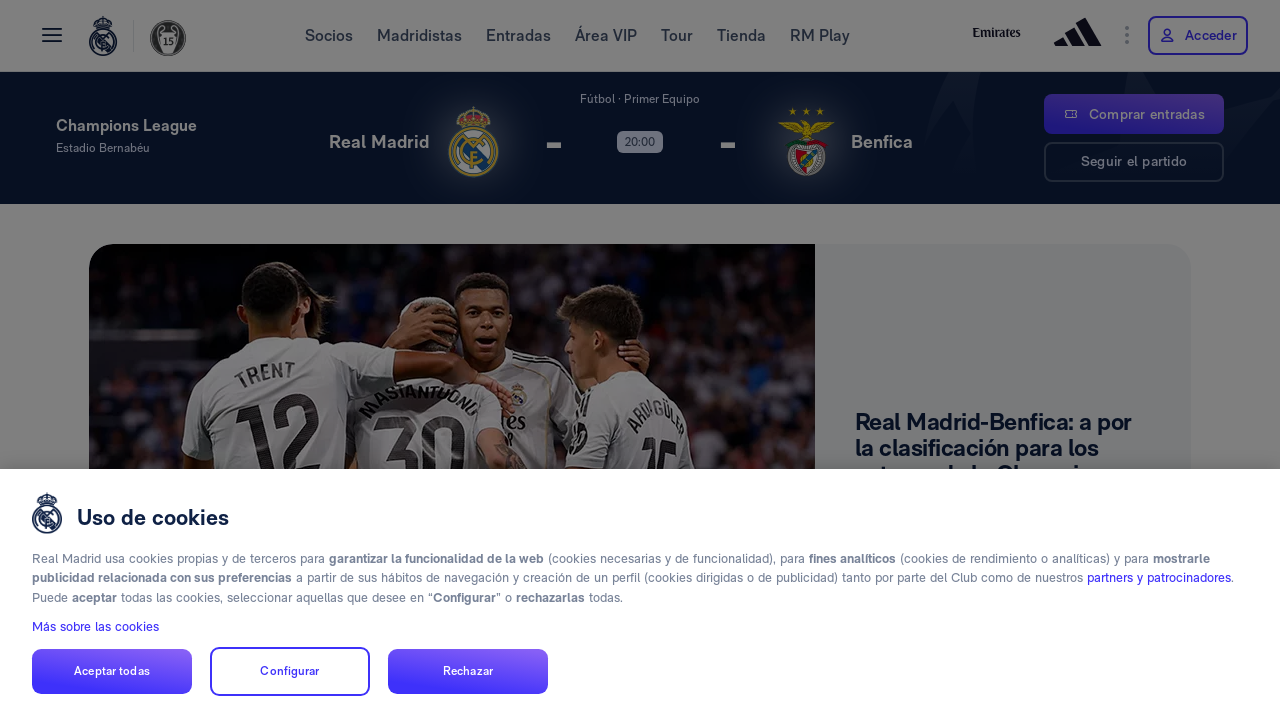

Navigated to Real Madrid website (https://www.realmadrid.com)
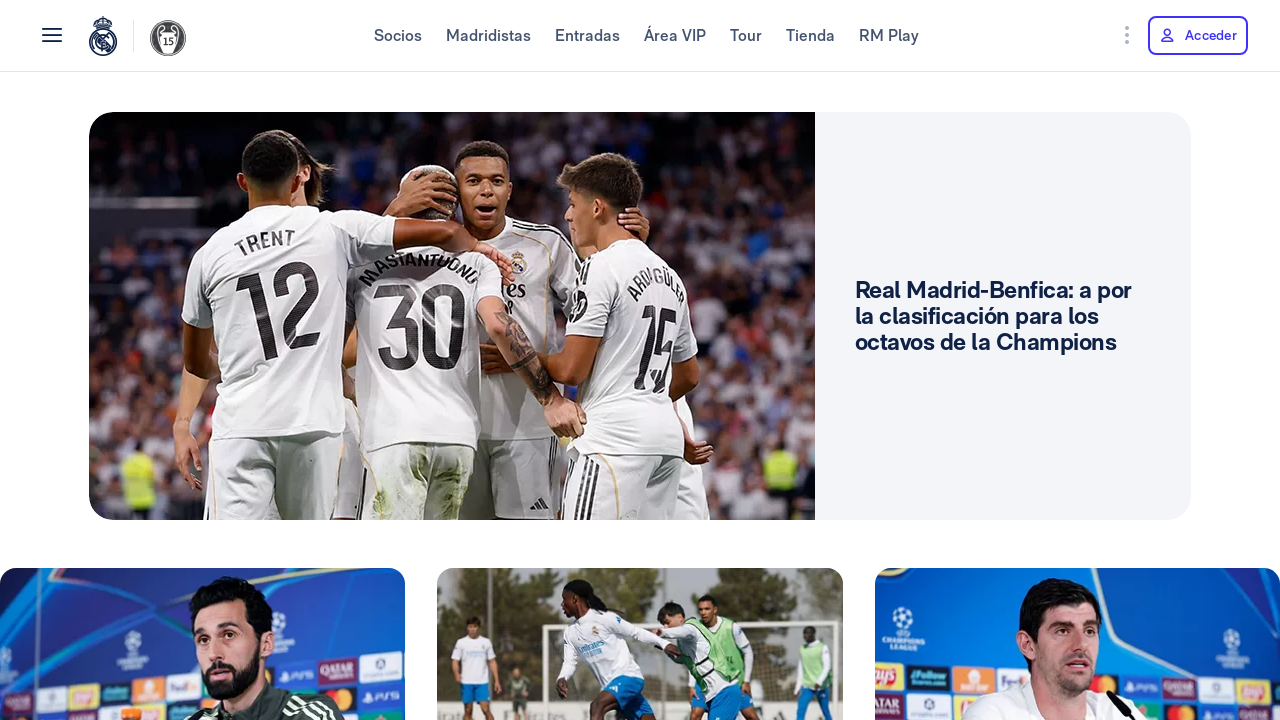

Retrieved page title: Real Madrid CF | Web Oficial
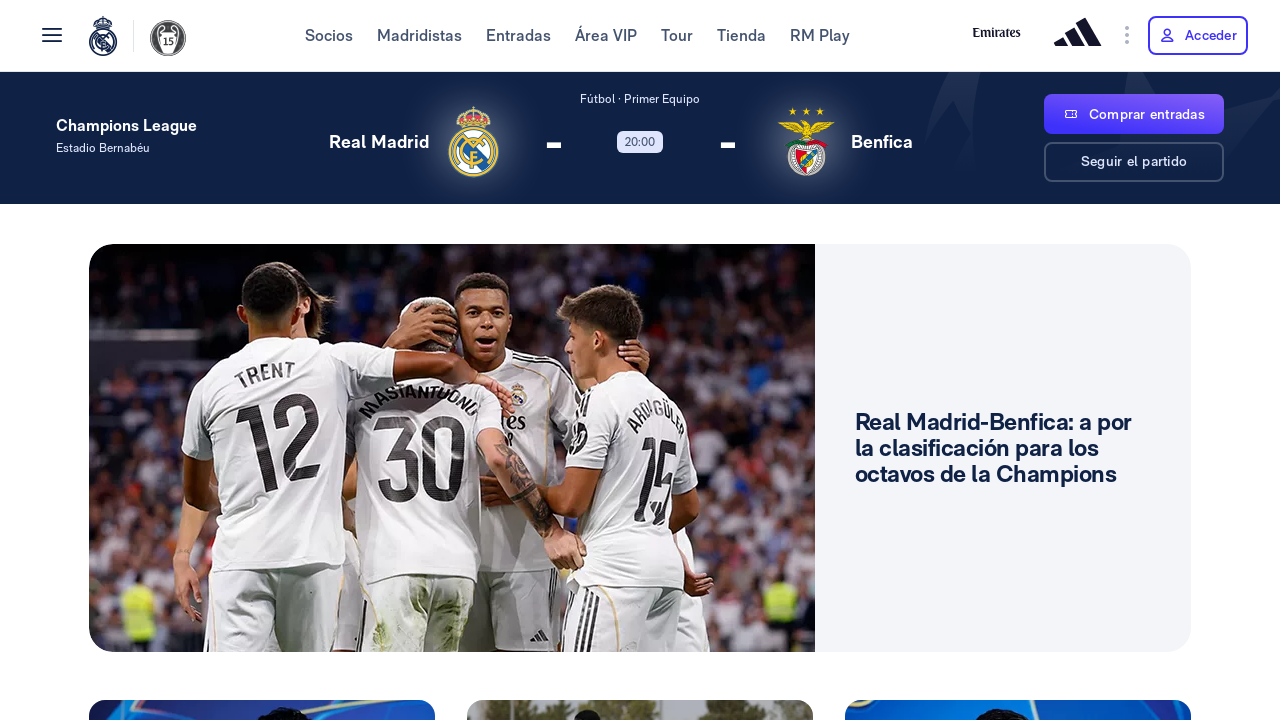

Retrieved current URL: https://www.realmadrid.com/es-ES
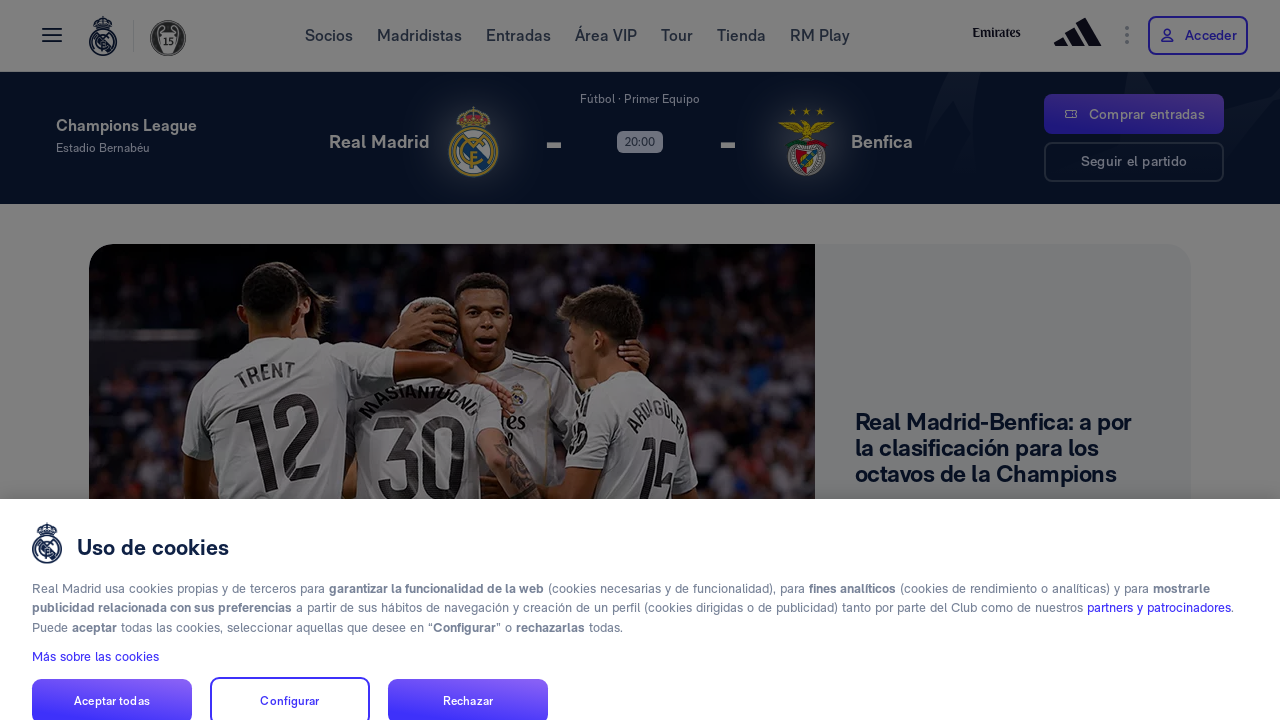

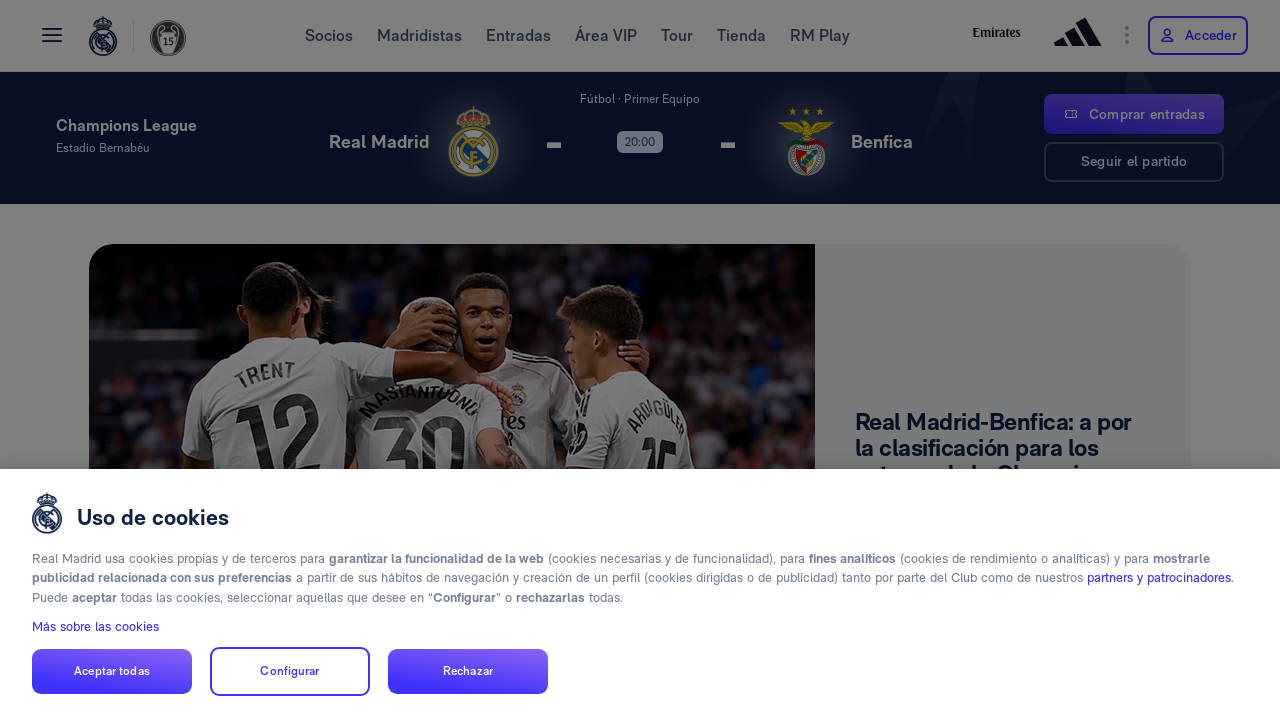